Tests alert handling by clicking buttons and verifying confirm dialog text

Starting URL: https://testautomationpractice.blogspot.com/

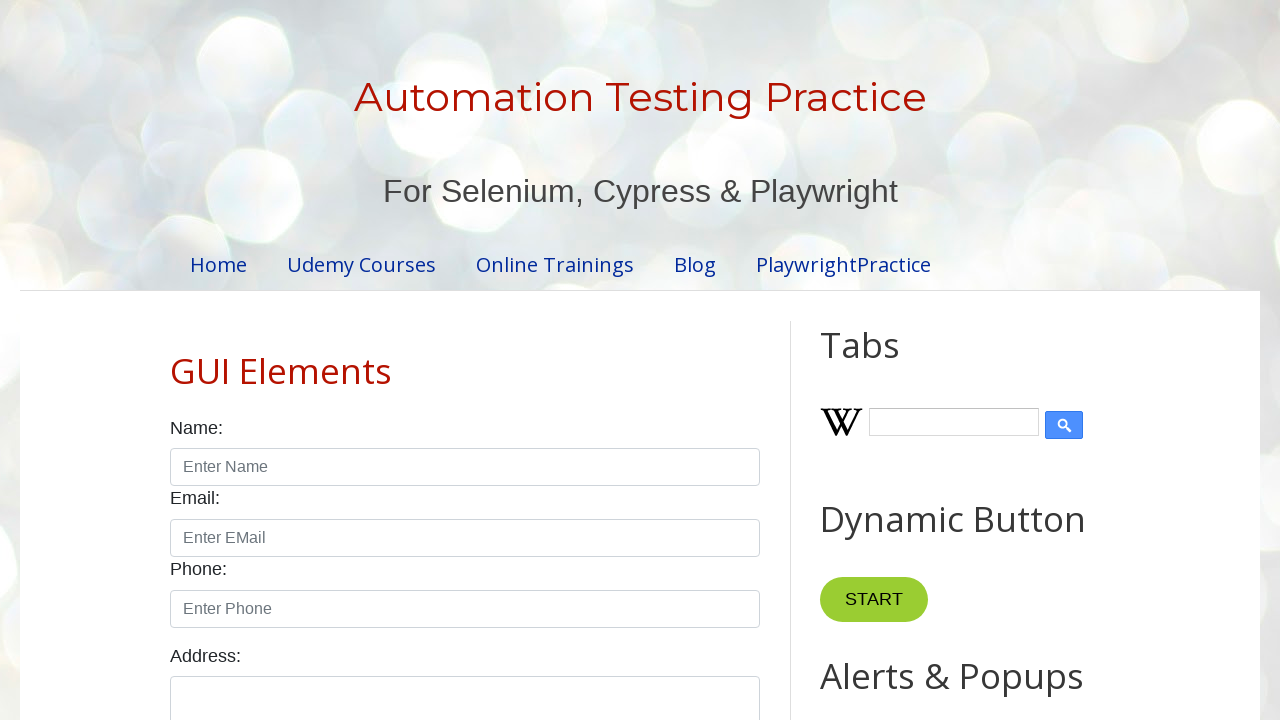

Clicked the submit button at (578, 361) on [type="submit"]
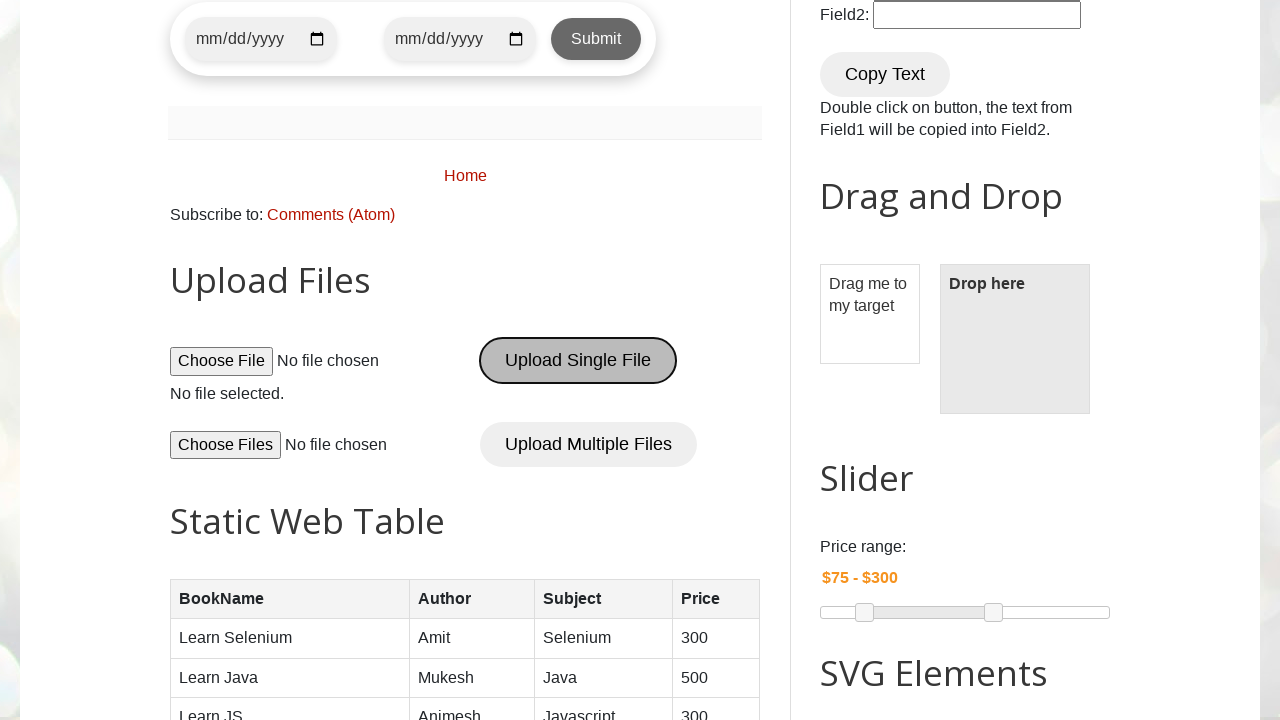

Clicked the button that triggers confirm dialog at (888, 361) on #HTML9 > div.widget-content > button
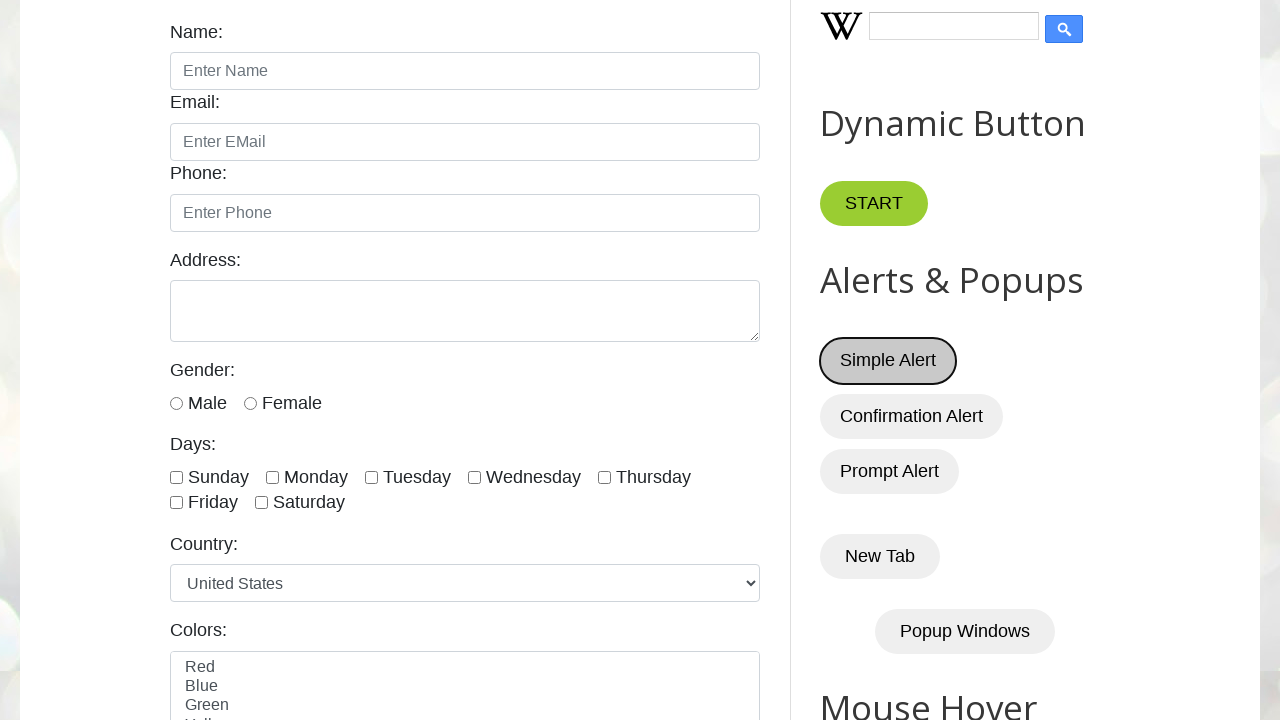

Set up dialog handler to accept confirm dialog
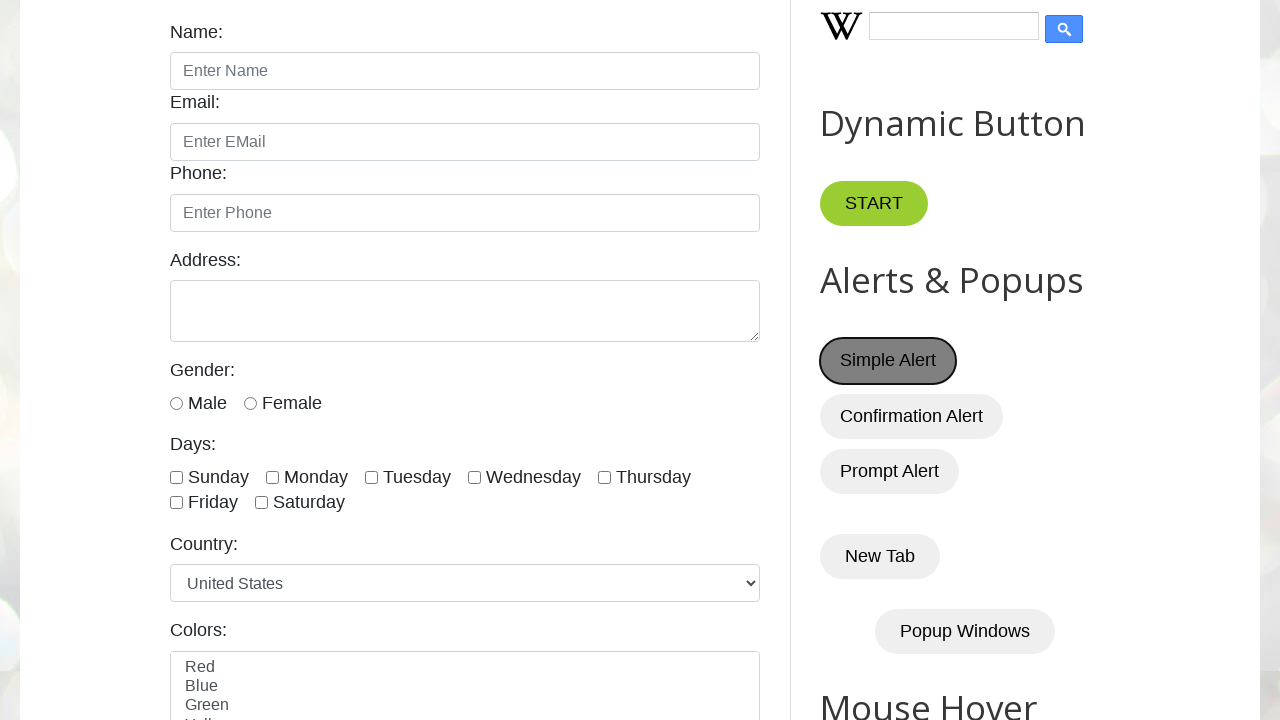

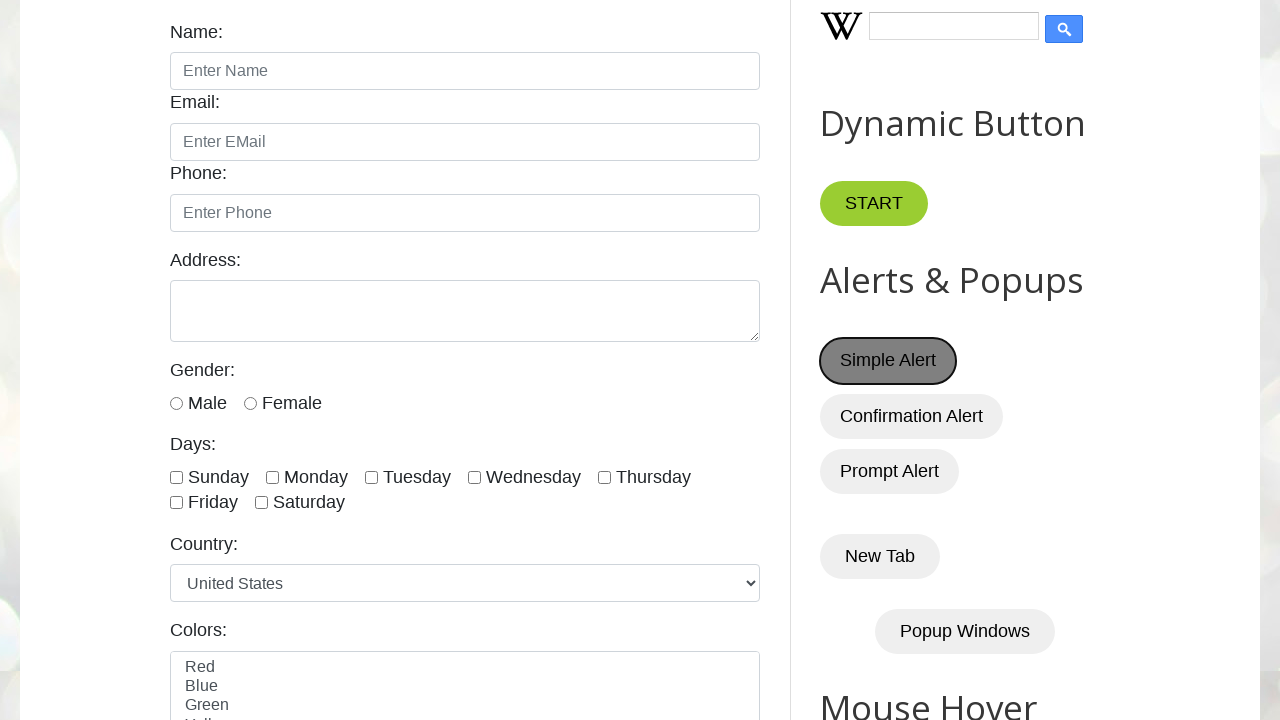